Tests canceling an edit on a completed task by pressing Escape, verifying the original text is preserved.

Starting URL: https://todomvc4tasj.herokuapp.com/

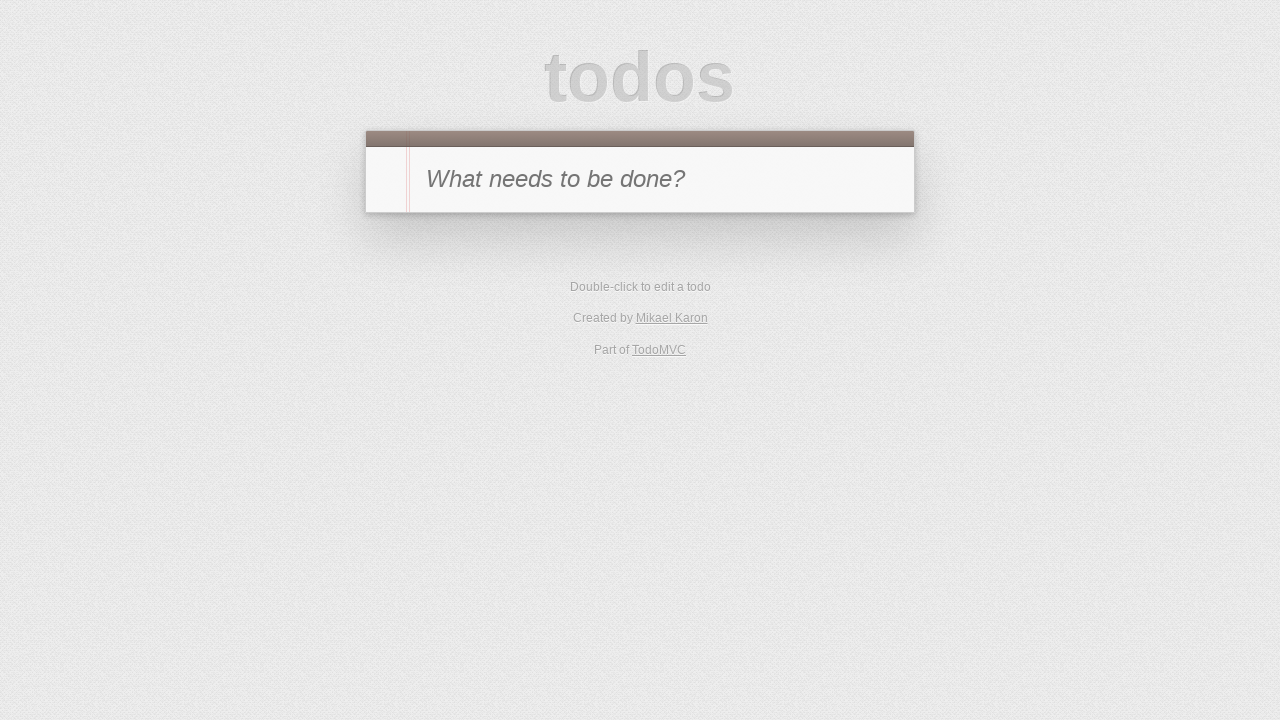

Filled new-todo field with '1' on #new-todo
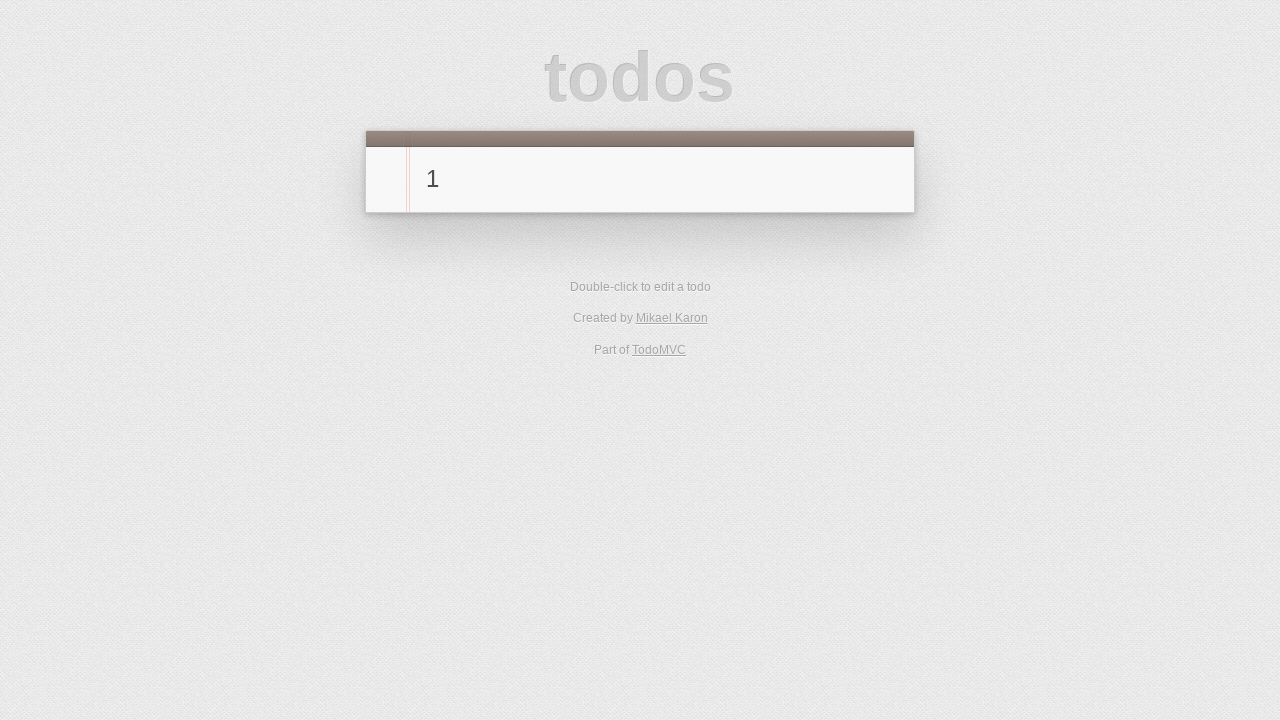

Pressed Enter to create task '1' on #new-todo
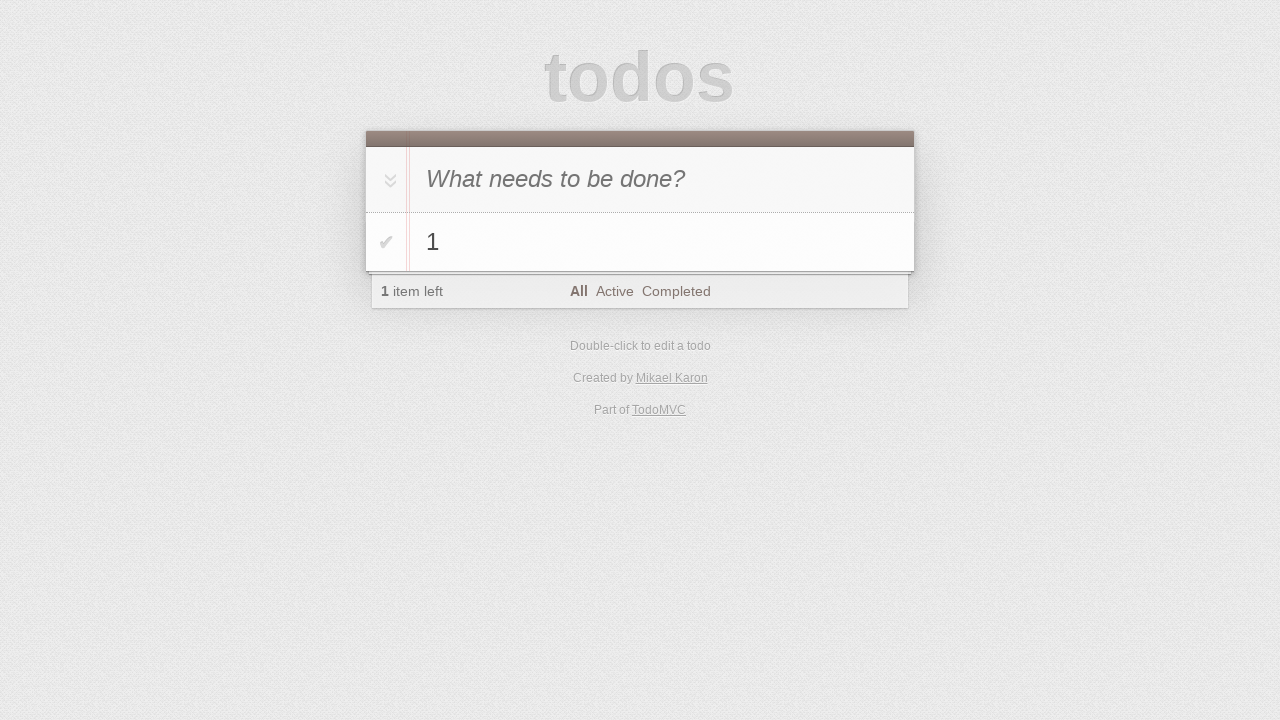

Clicked toggle to mark task '1' as completed at (386, 242) on #todo-list li:has-text('1') .toggle
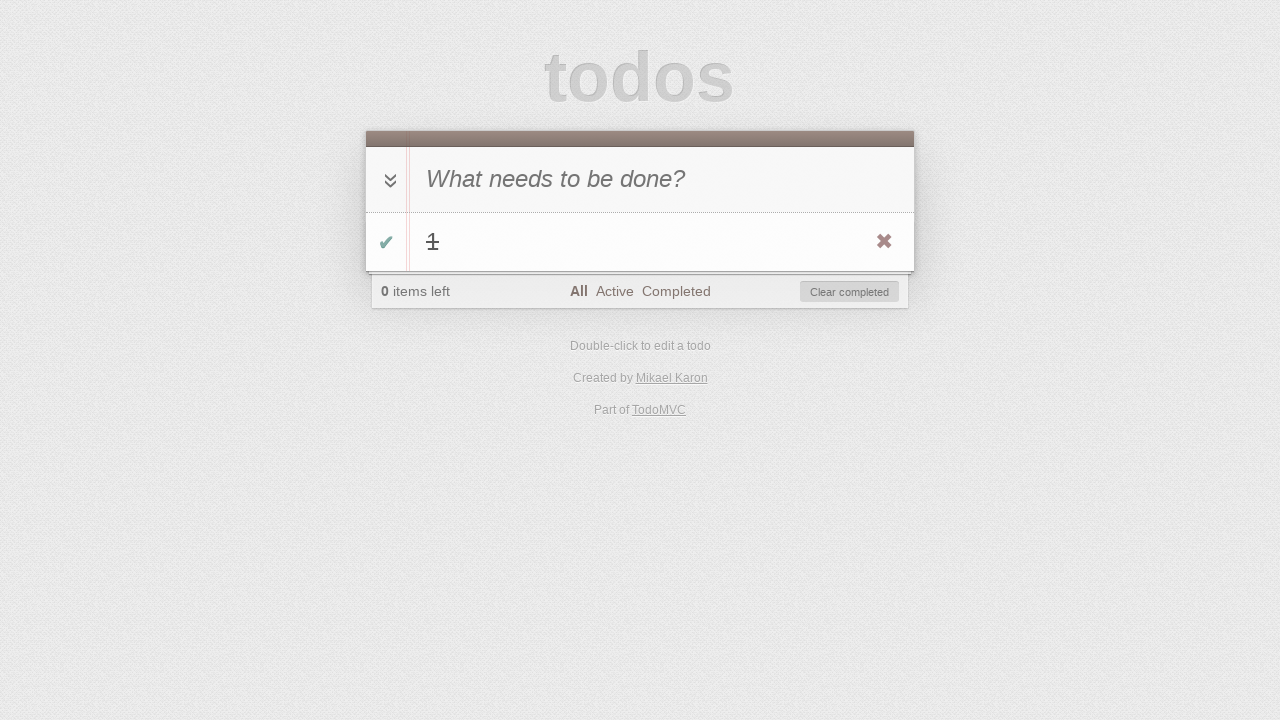

Clicked Completed filter to view only completed tasks at (676, 291) on a:text('Completed')
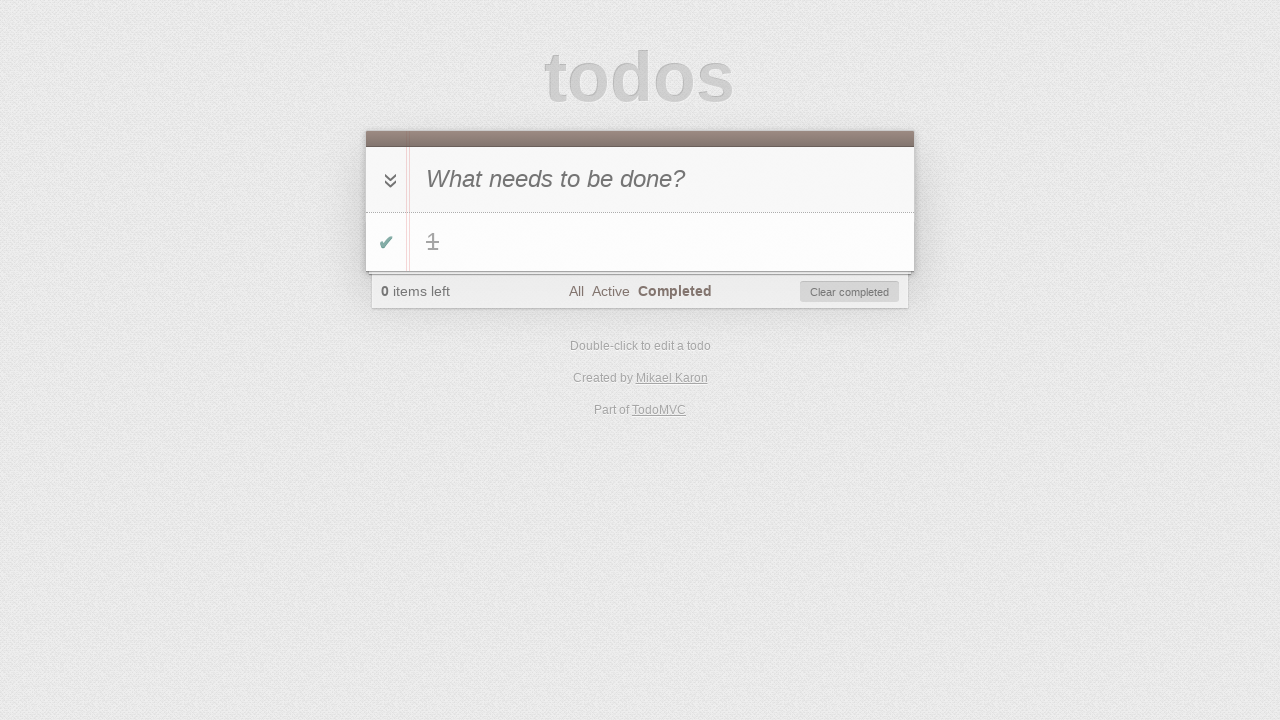

Double-clicked task '1' to enter edit mode at (640, 242) on #todo-list li:has-text('1')
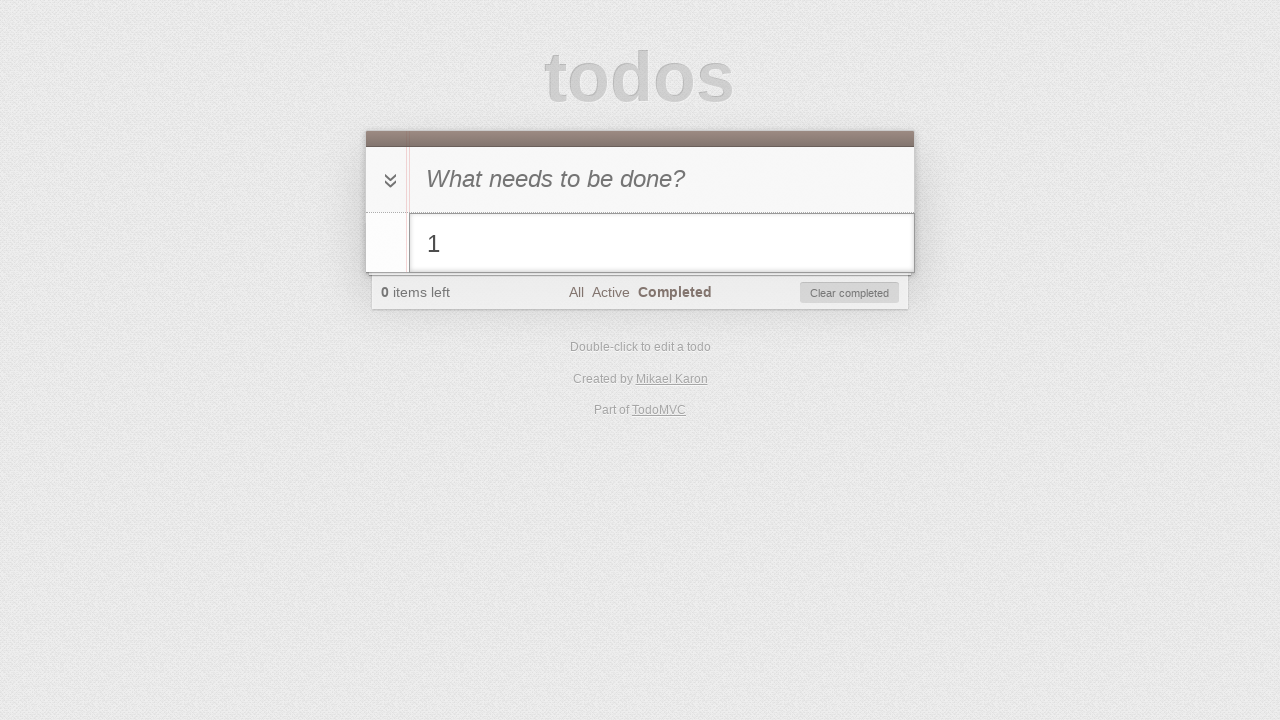

Filled edit field with '1 cancelled' on #todo-list li.editing .edit
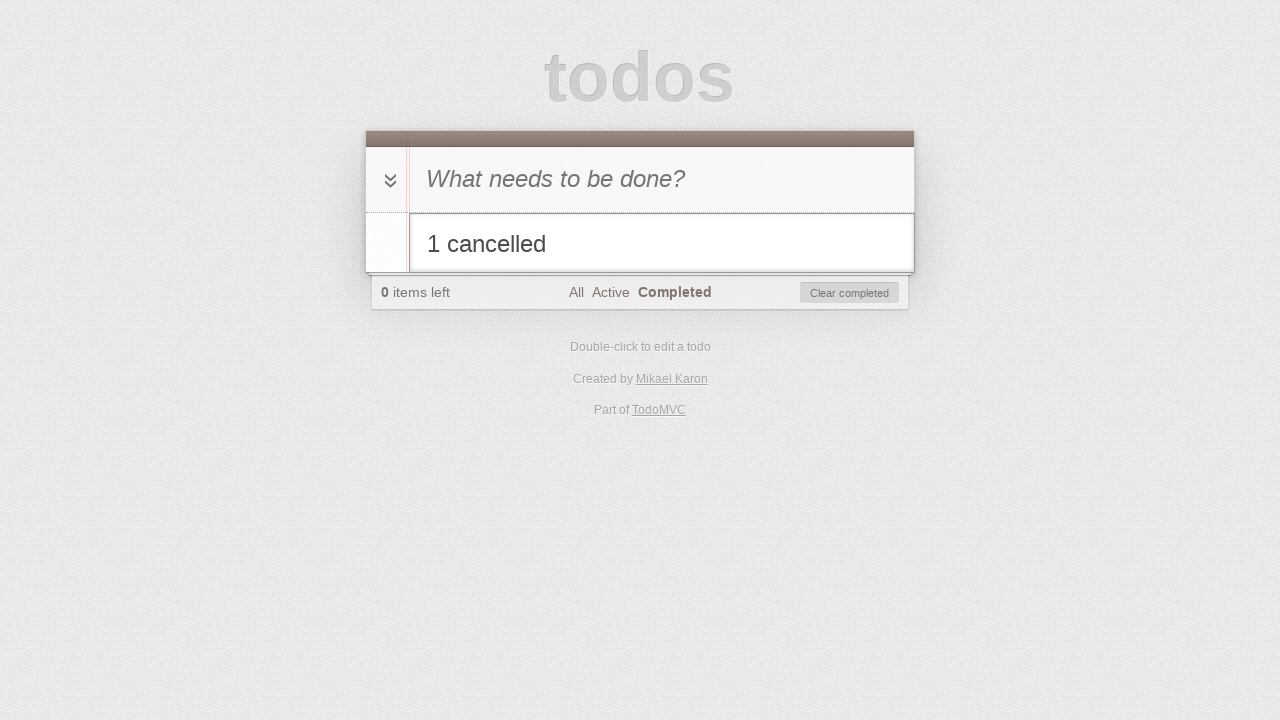

Pressed Escape to cancel the edit on #todo-list li.editing .edit
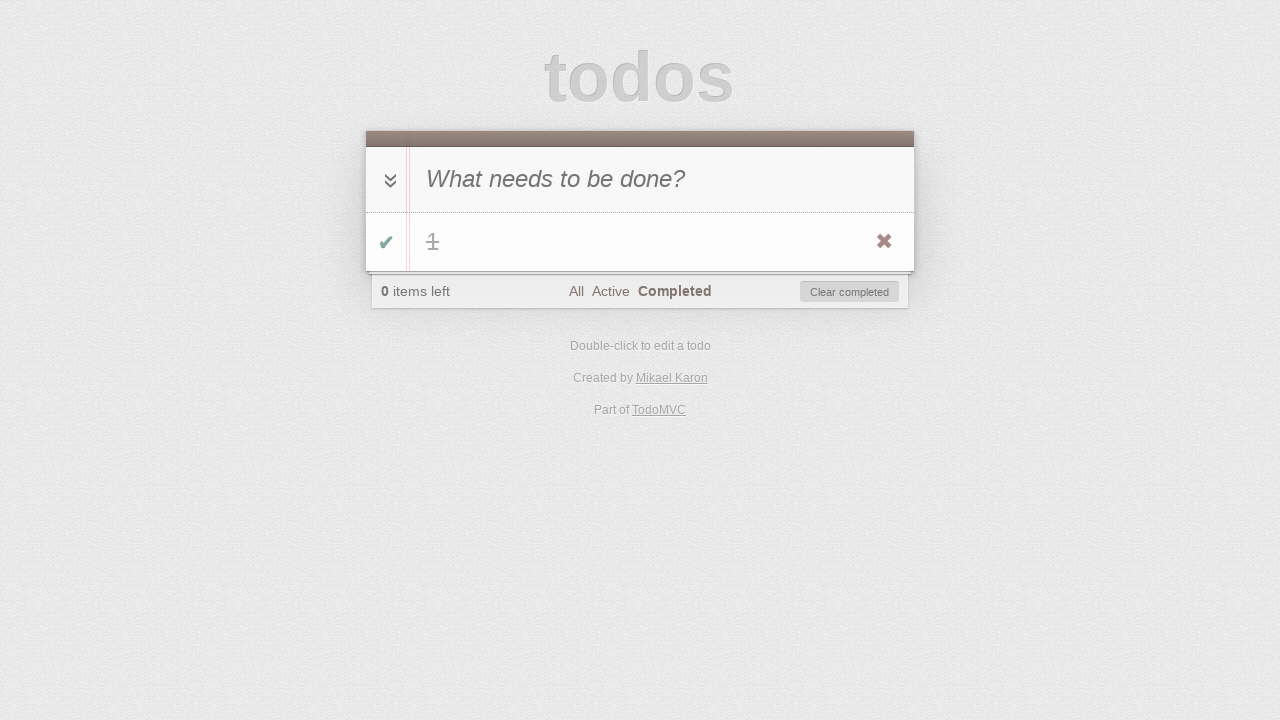

Verified original task text '1' is preserved after canceling edit
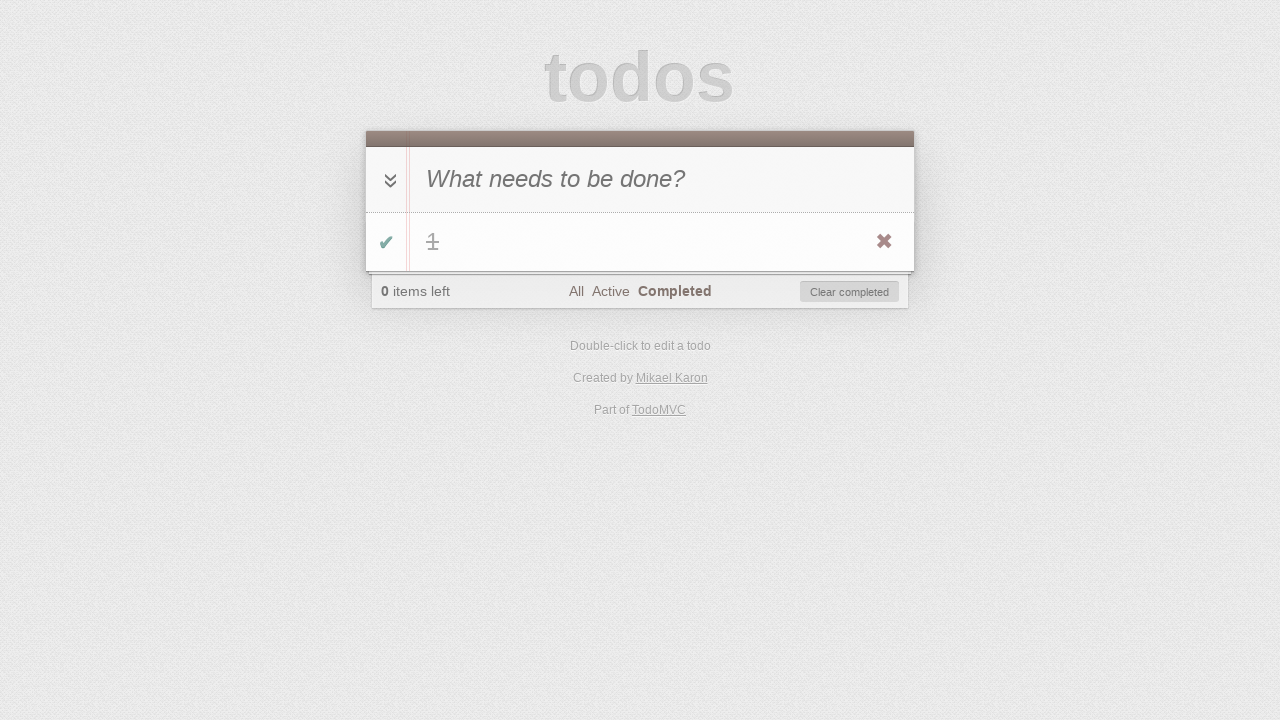

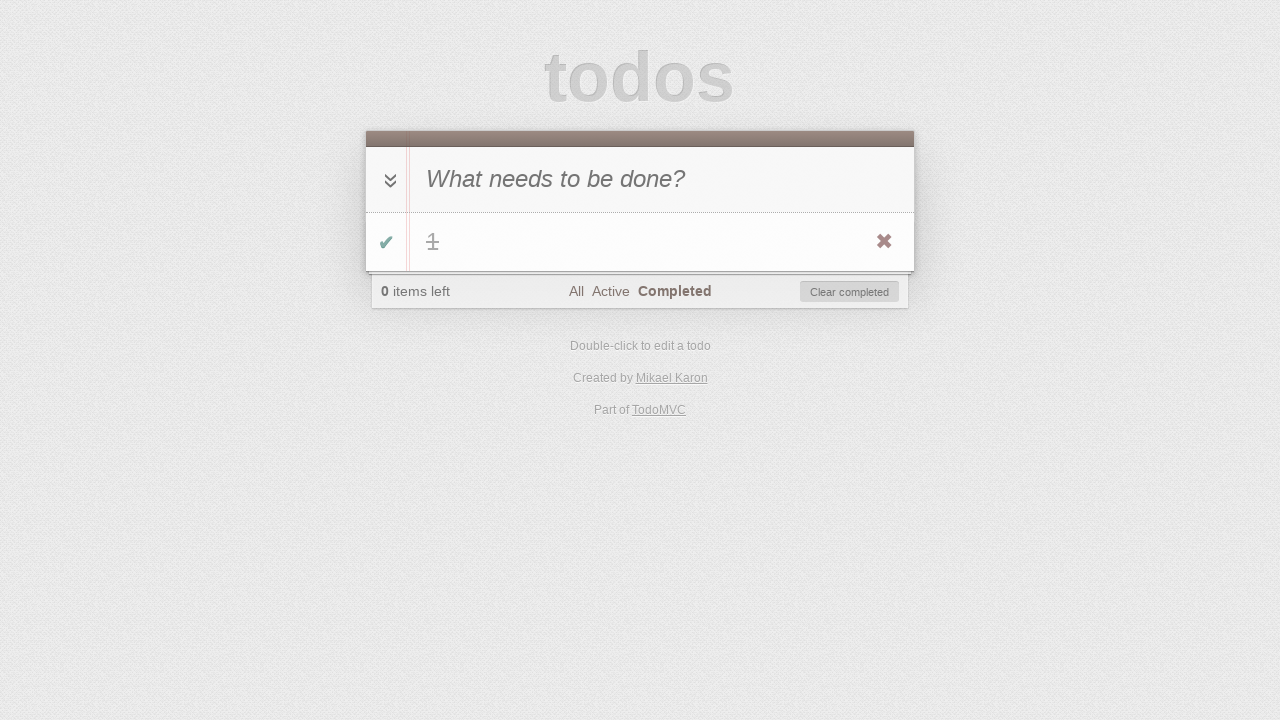